Tests login form validation by clicking the login button with empty fields and verifying the error message

Starting URL: https://www.saucedemo.com

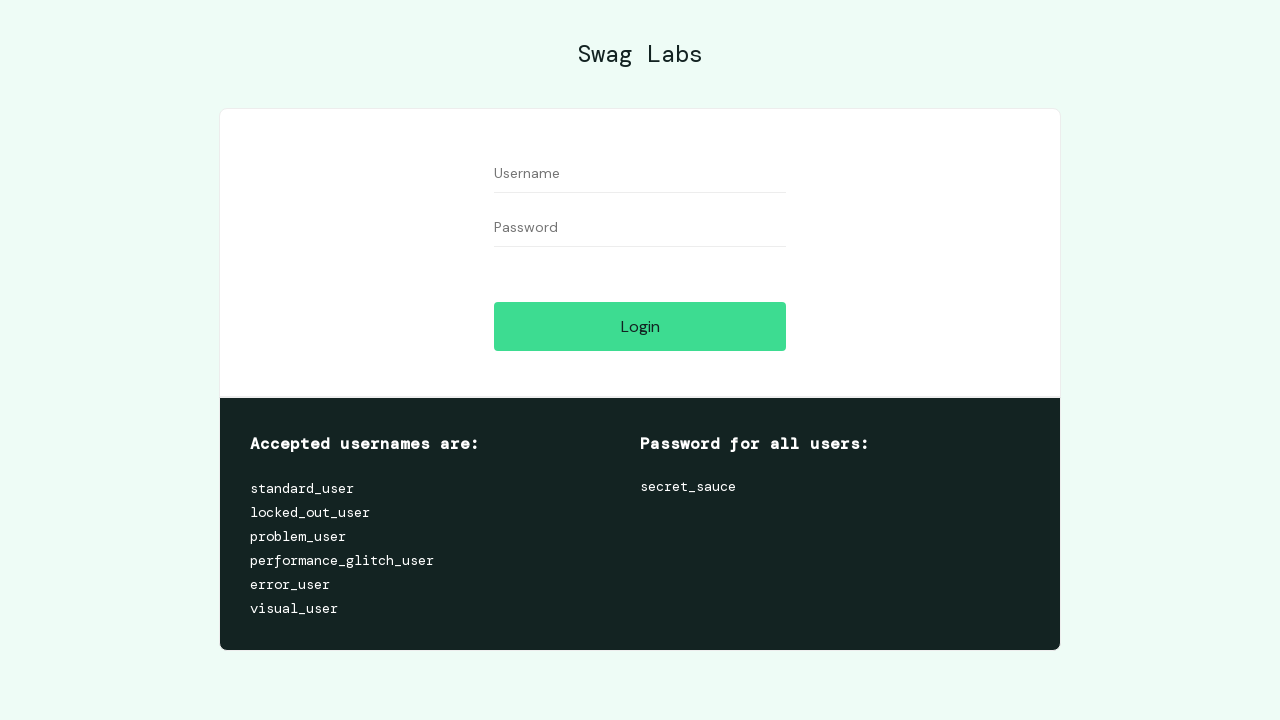

Clicked login button without filling any fields at (640, 326) on #login-button
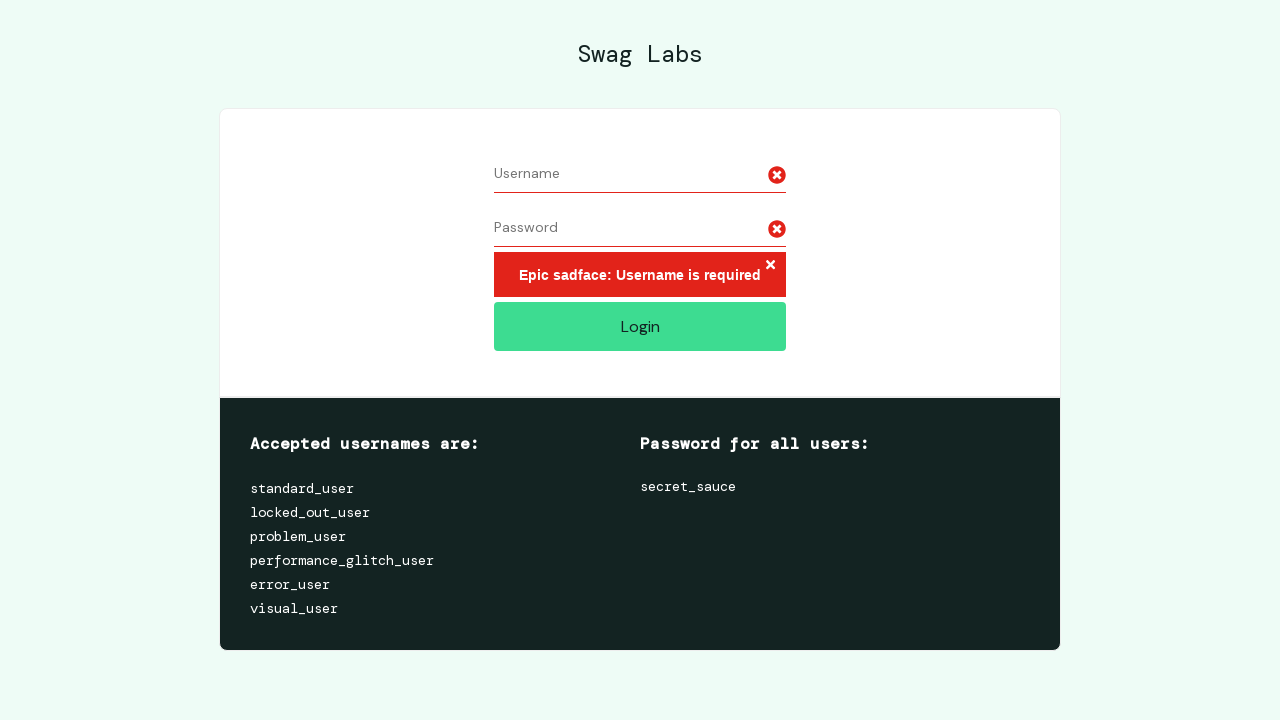

Located error message element
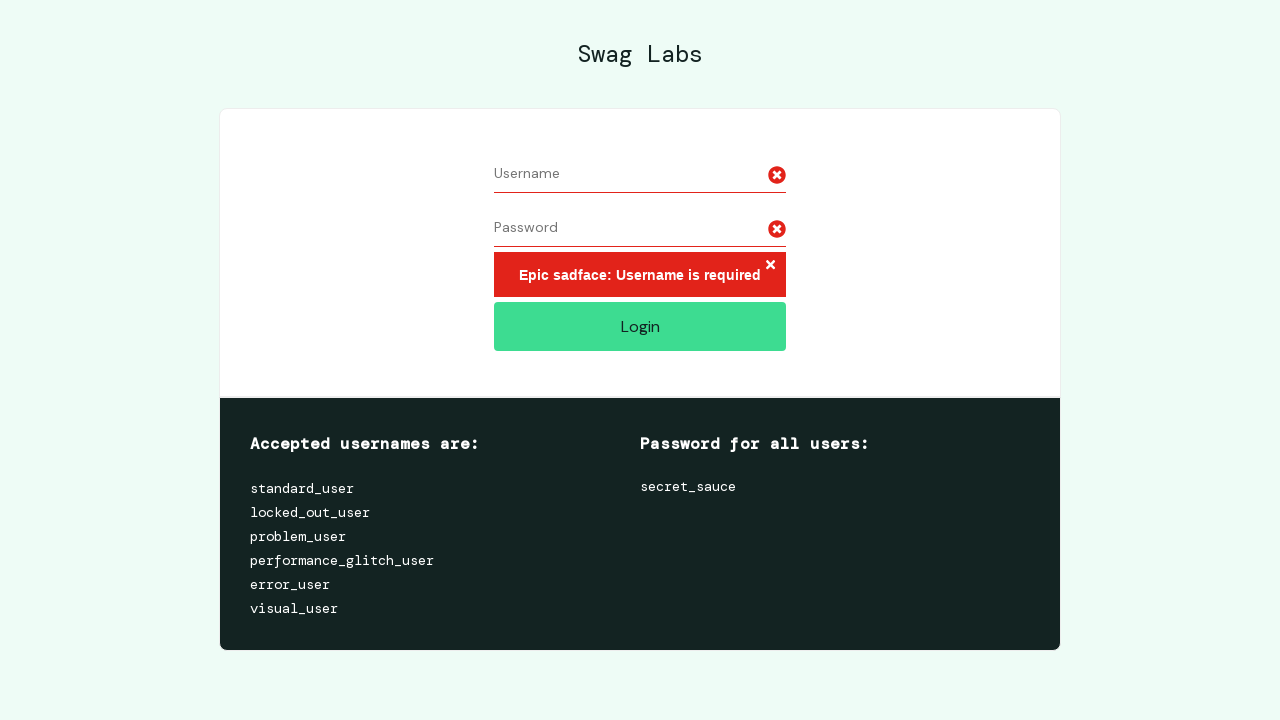

Verified error message is displayed
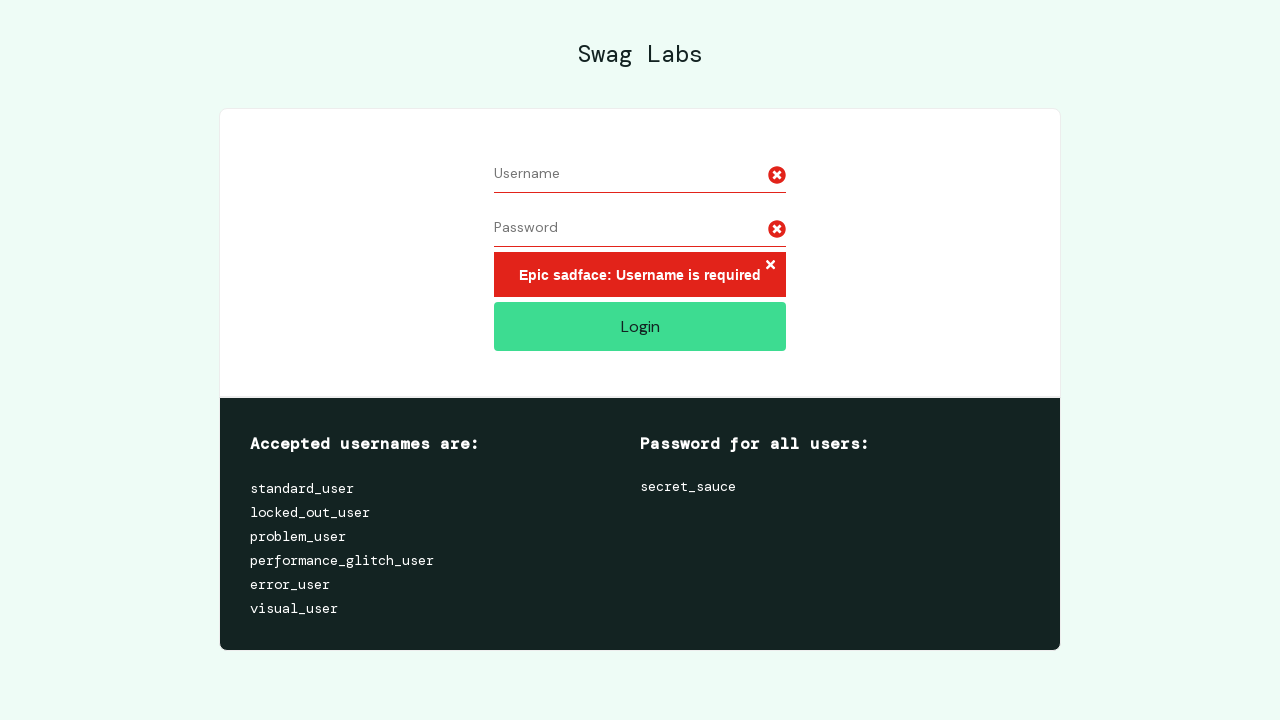

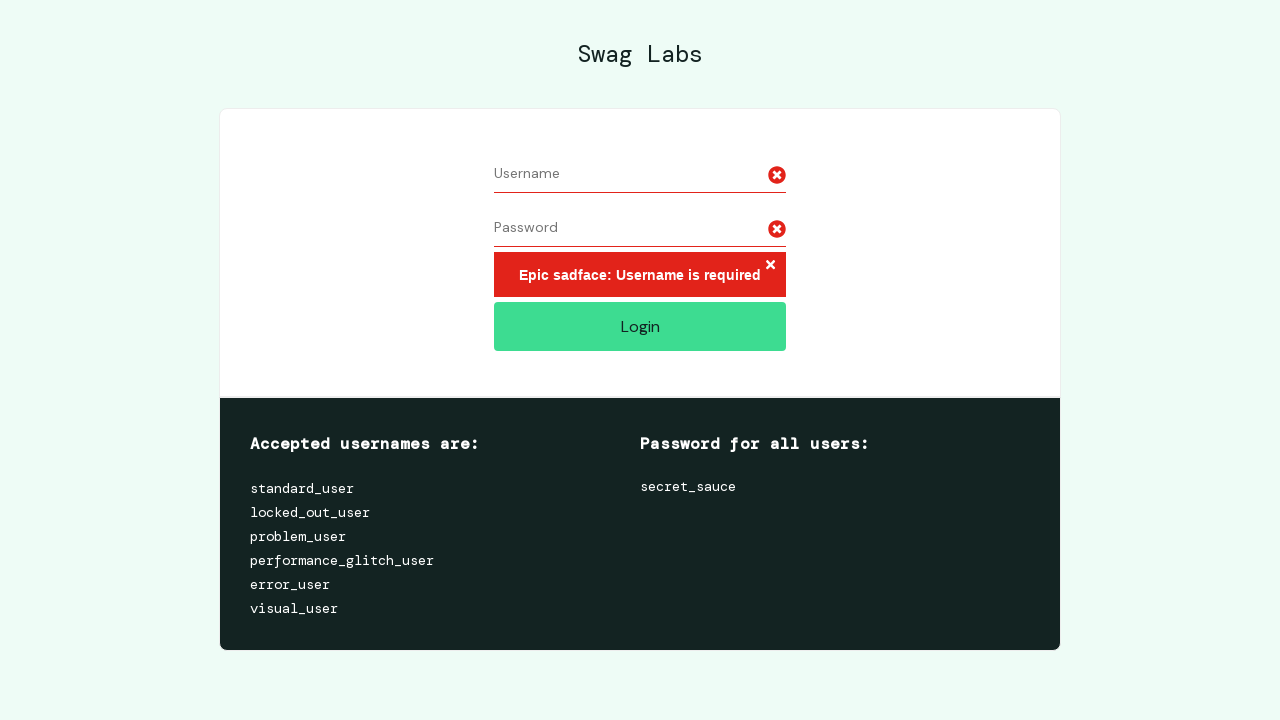